Tests a passenger count dropdown by clicking on the passenger info section to open it, then incrementing the adult passenger count 5 times using the increment button.

Starting URL: https://rahulshettyacademy.com/dropdownsPractise/

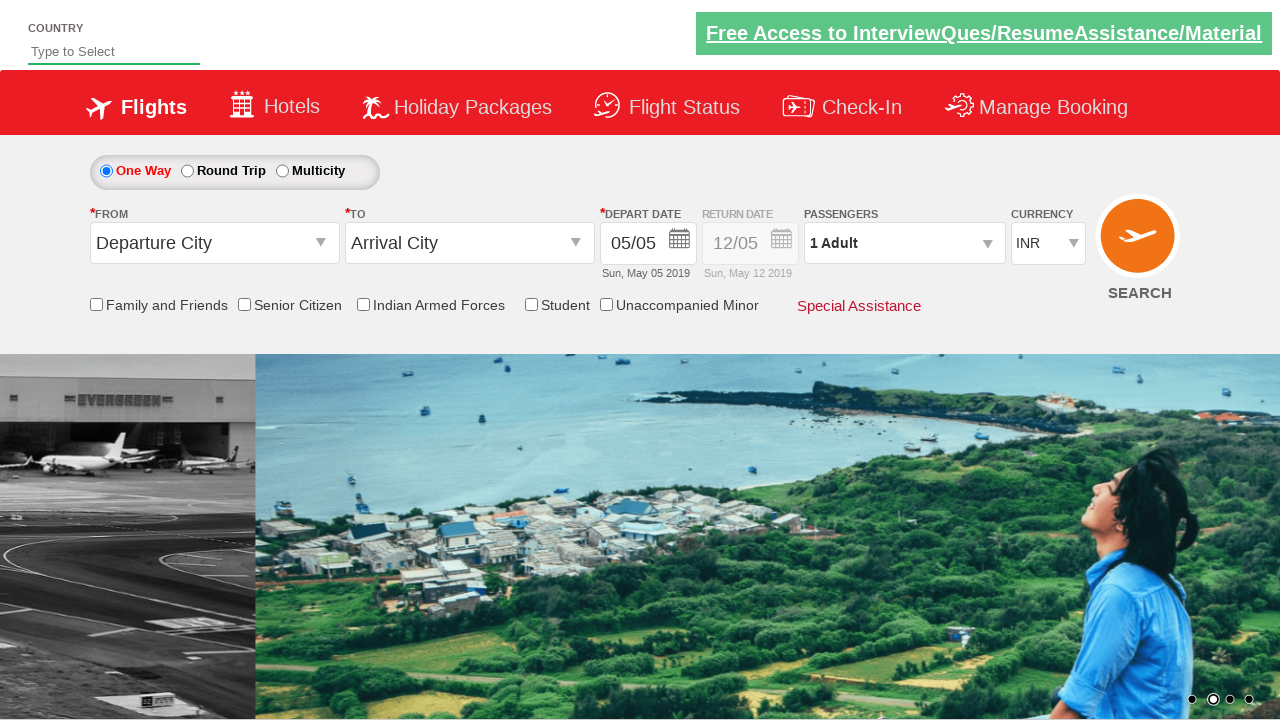

Clicked on passenger info section to open dropdown at (904, 243) on #divpaxinfo
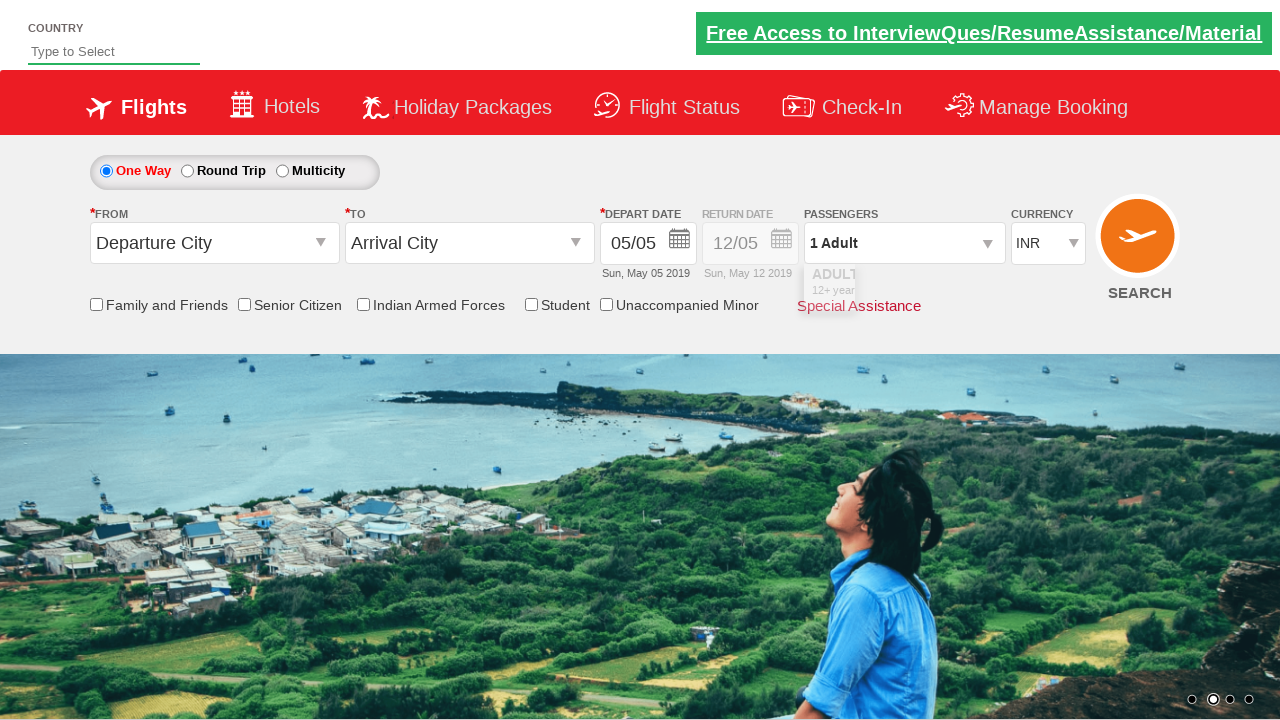

Waited for dropdown to become visible
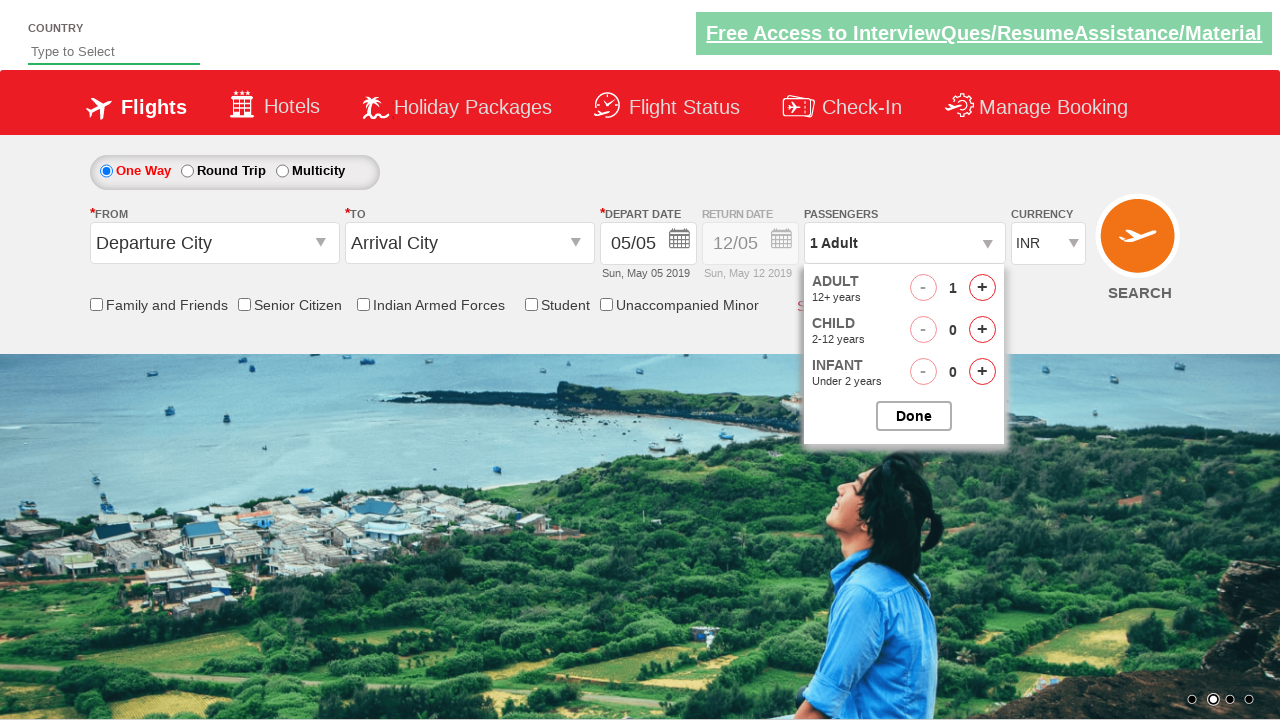

Incremented adult passenger count (iteration 1/5) at (982, 288) on #hrefIncAdt
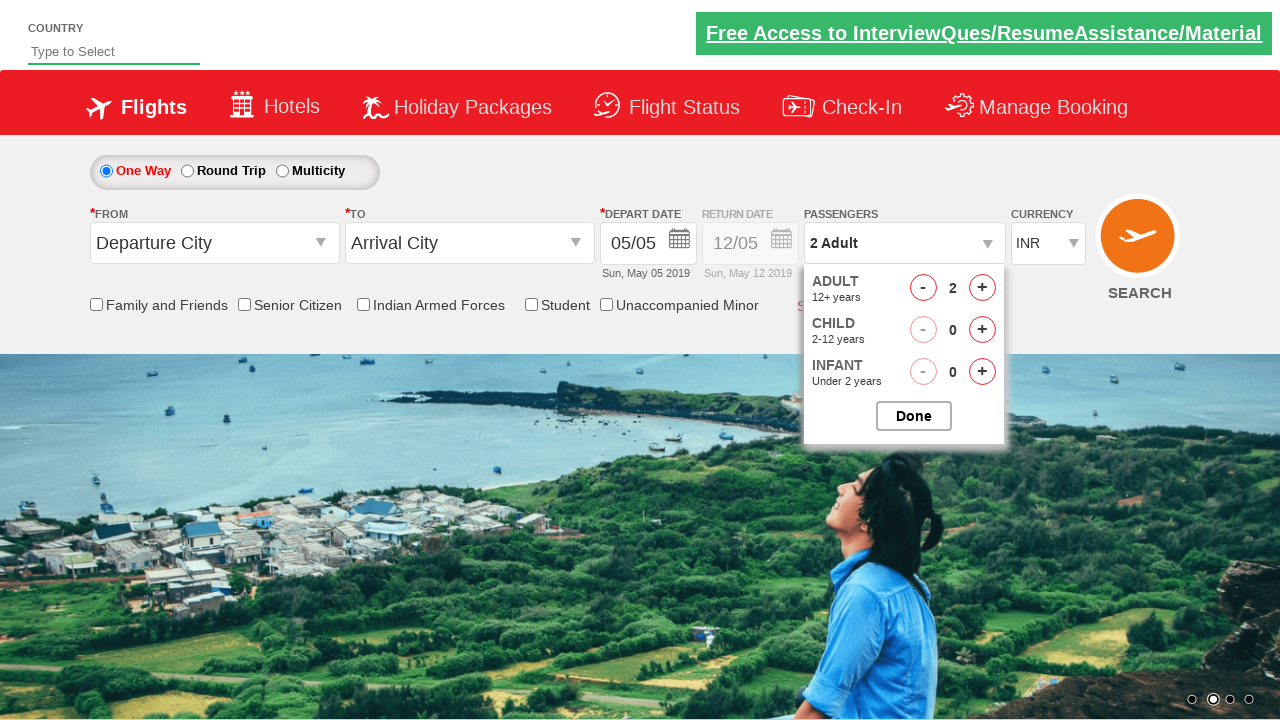

Incremented adult passenger count (iteration 2/5) at (982, 288) on #hrefIncAdt
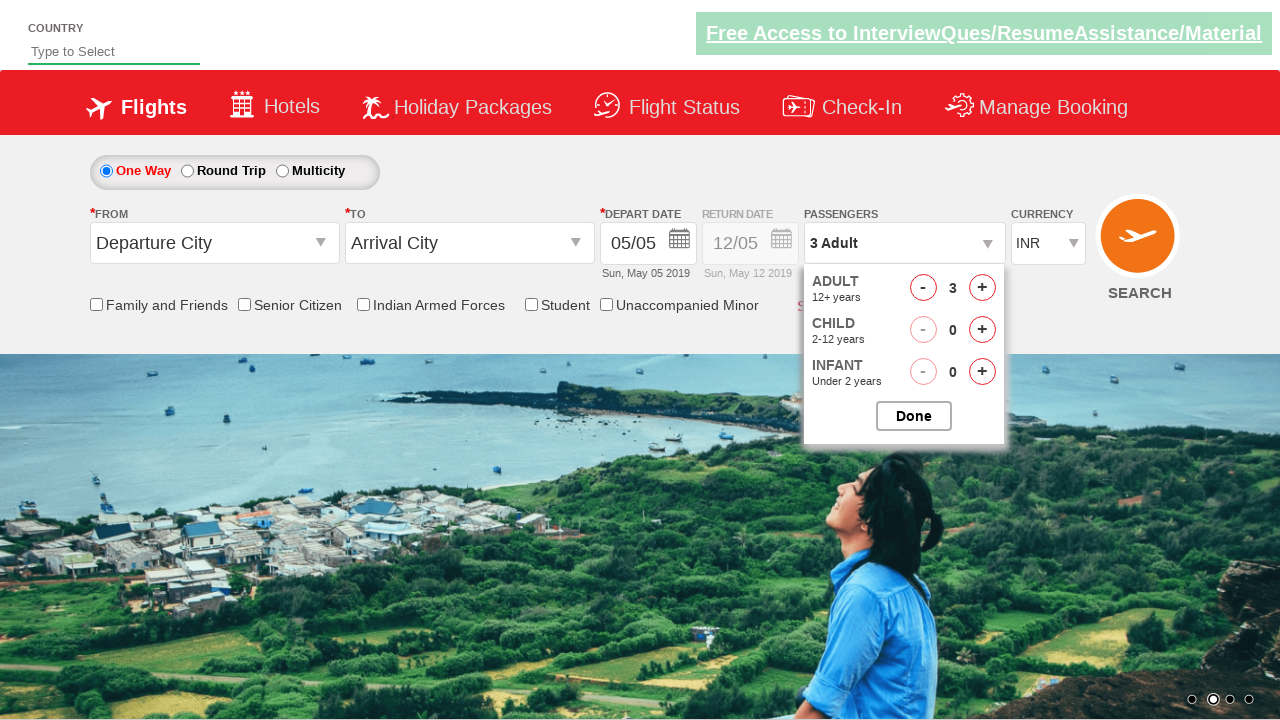

Incremented adult passenger count (iteration 3/5) at (982, 288) on #hrefIncAdt
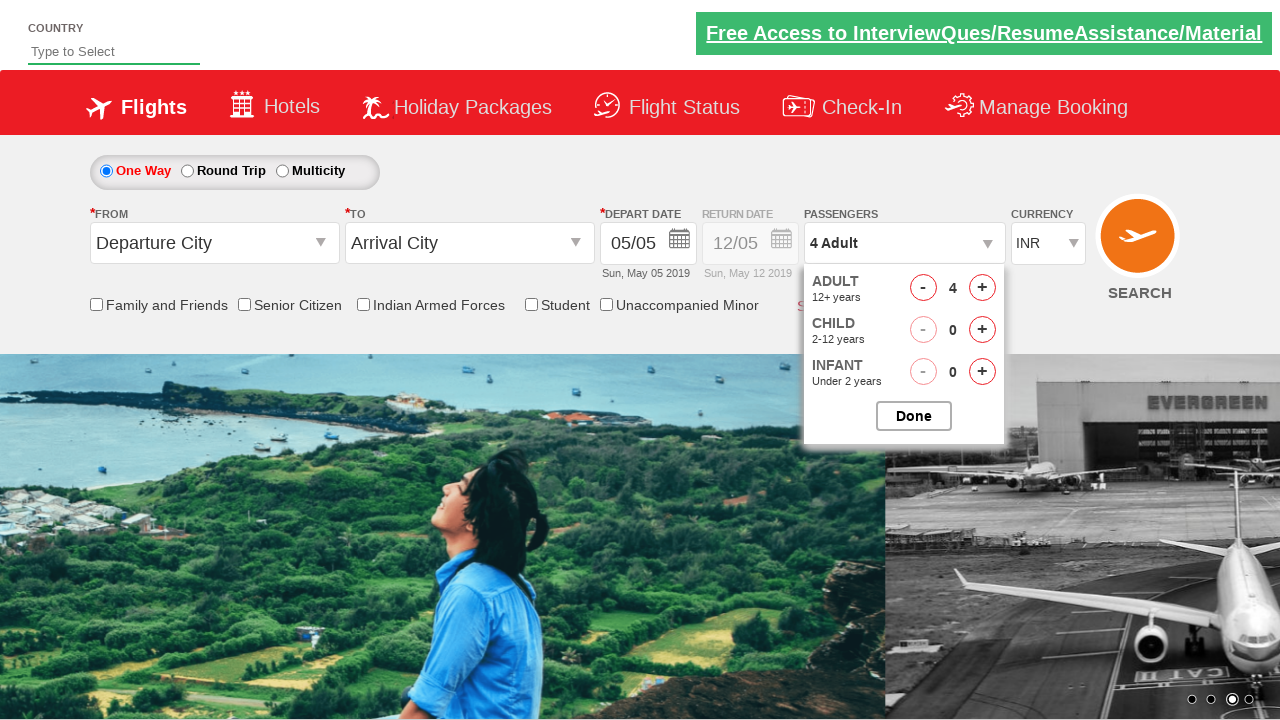

Incremented adult passenger count (iteration 4/5) at (982, 288) on #hrefIncAdt
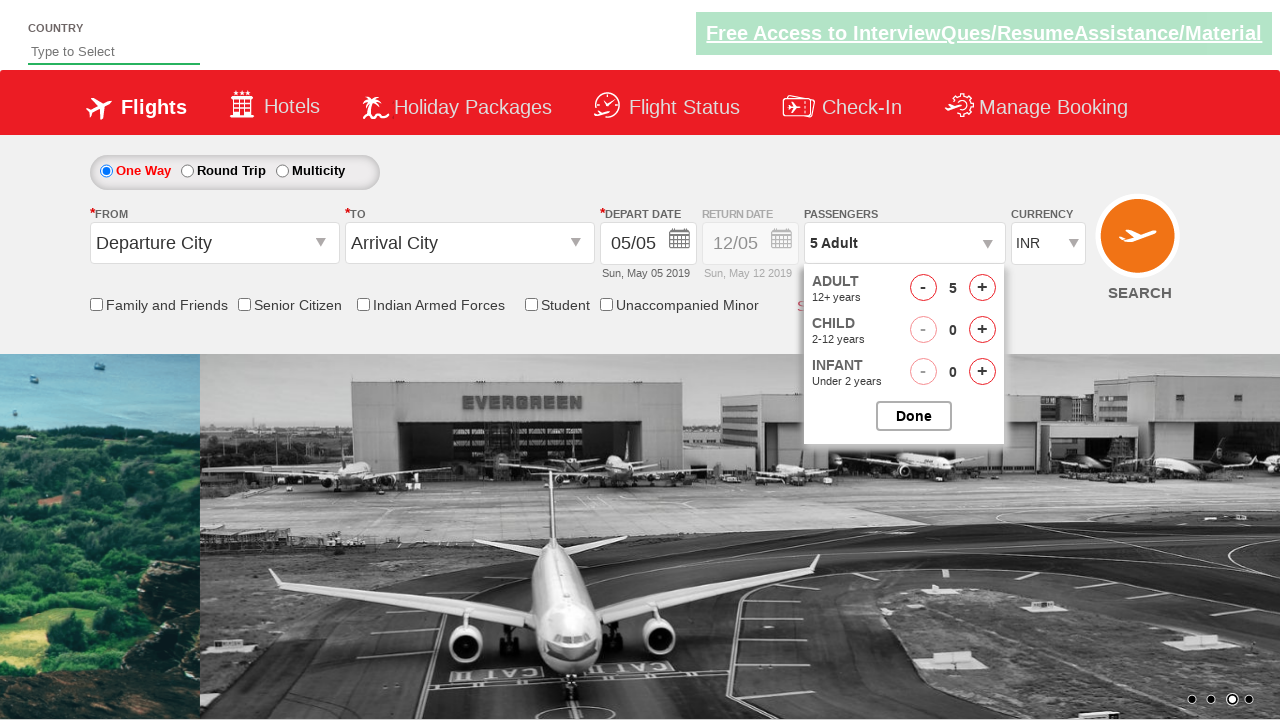

Incremented adult passenger count (iteration 5/5) at (982, 288) on #hrefIncAdt
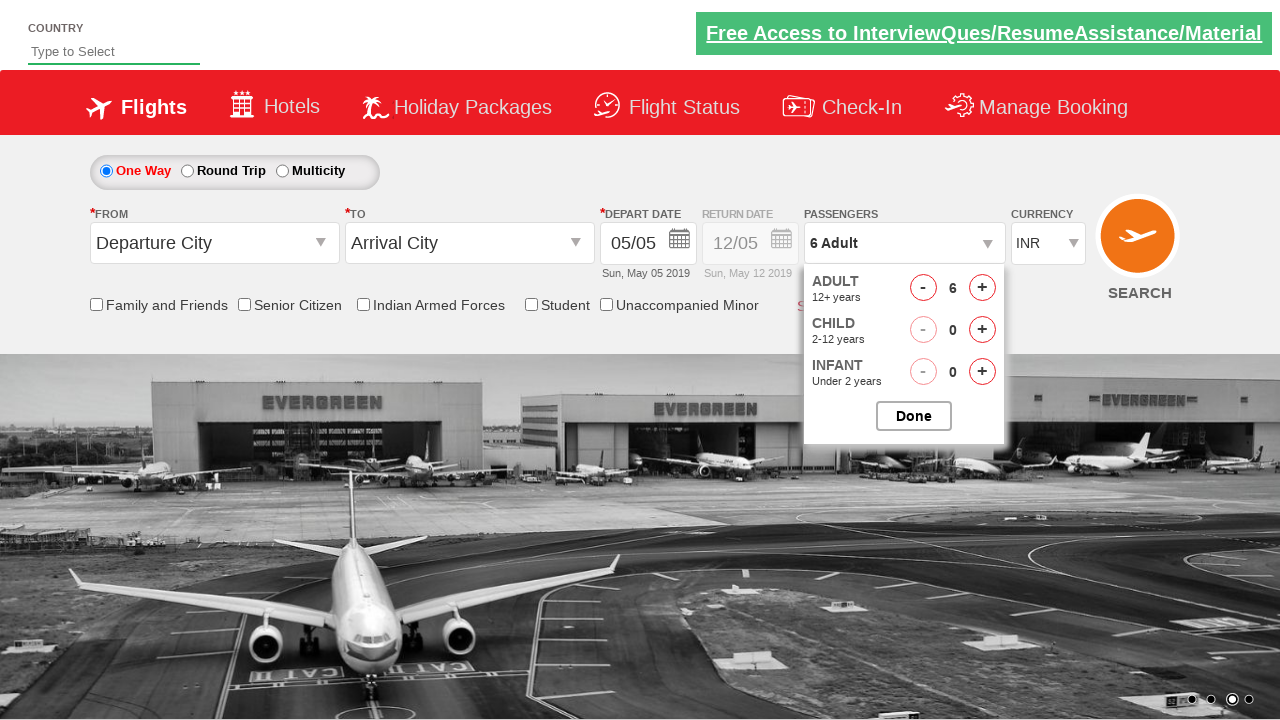

Verified passenger info dropdown is still accessible
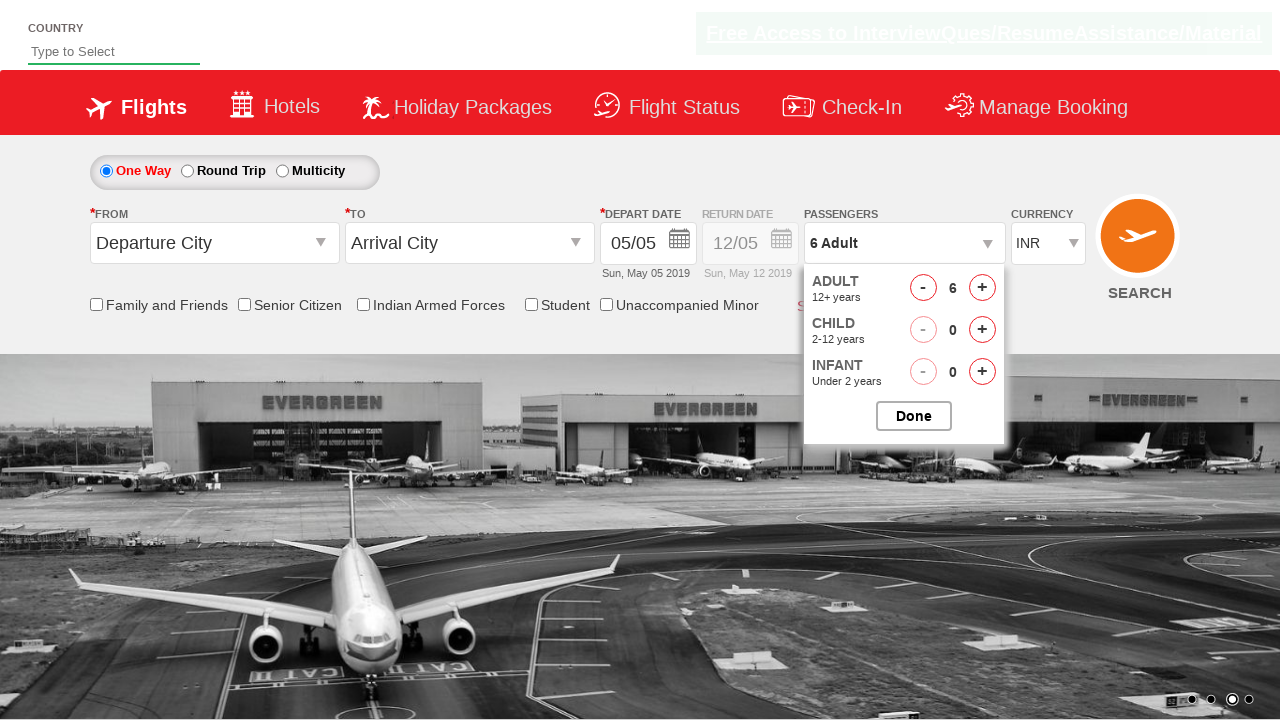

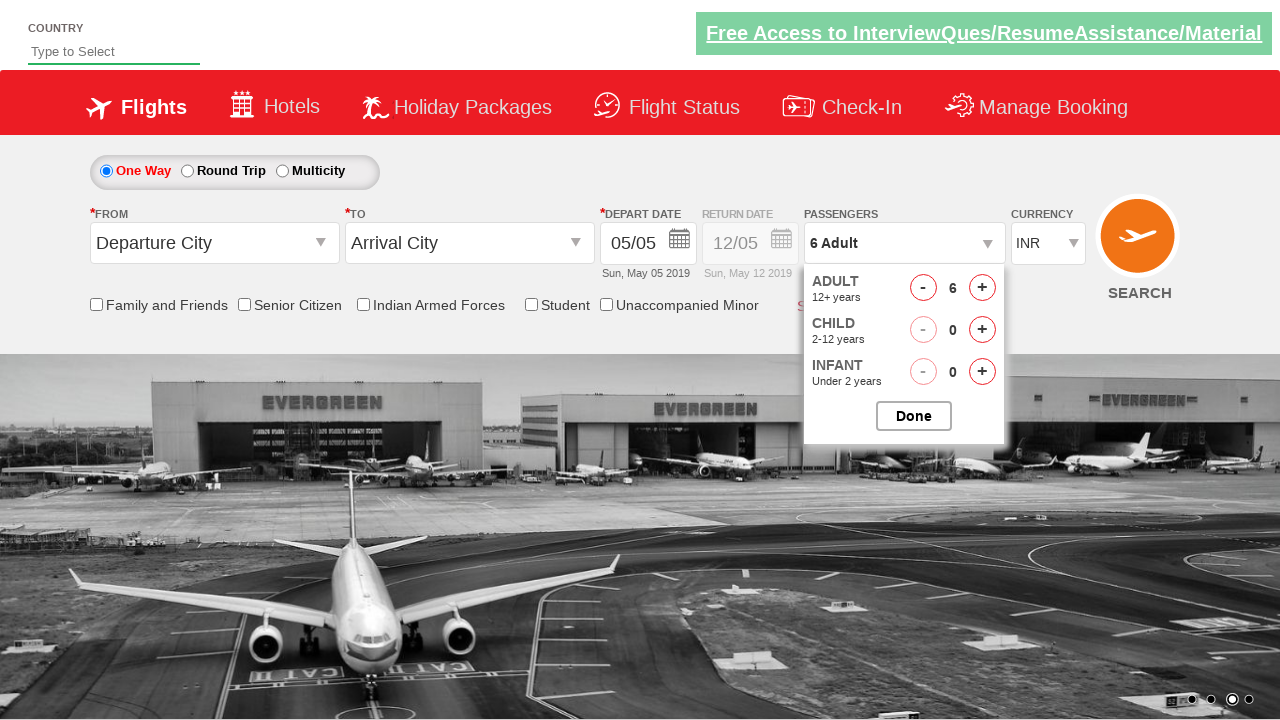